Navigates to the Corner House Ice Creams website and waits for the page to load.

Starting URL: https://cornerhouseicecreams.com/

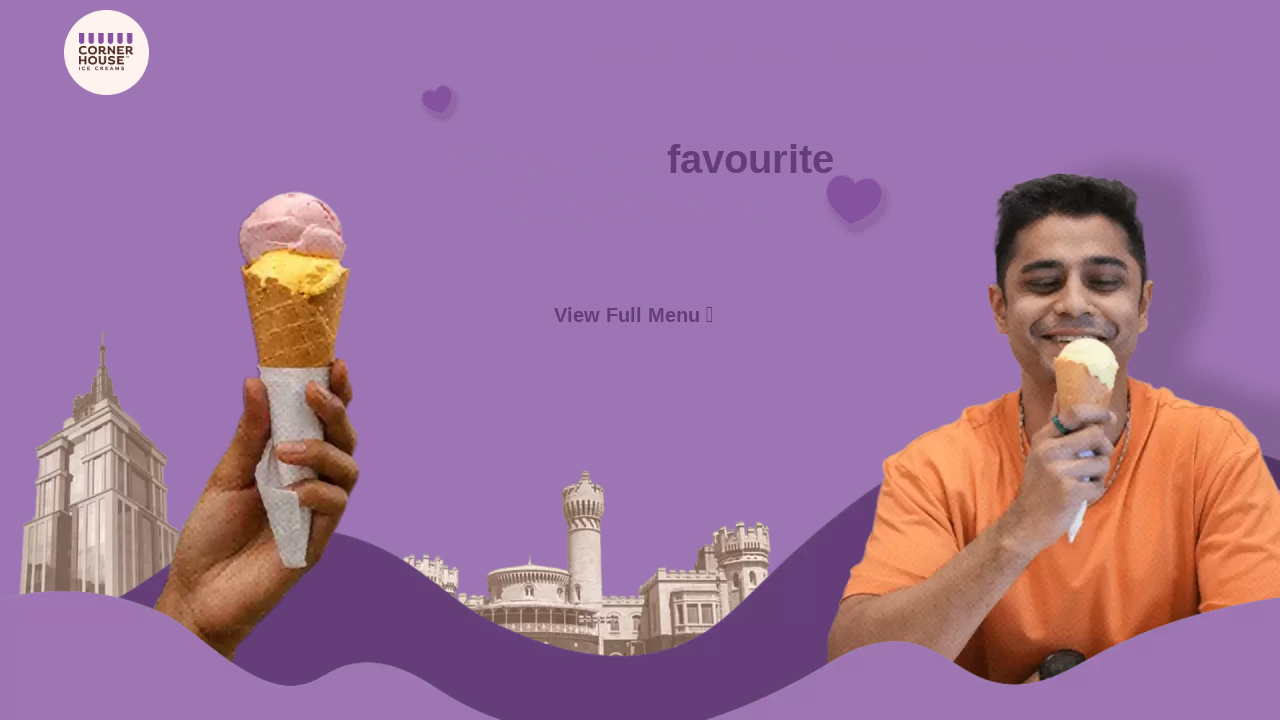

Navigated to Corner House Ice Creams website
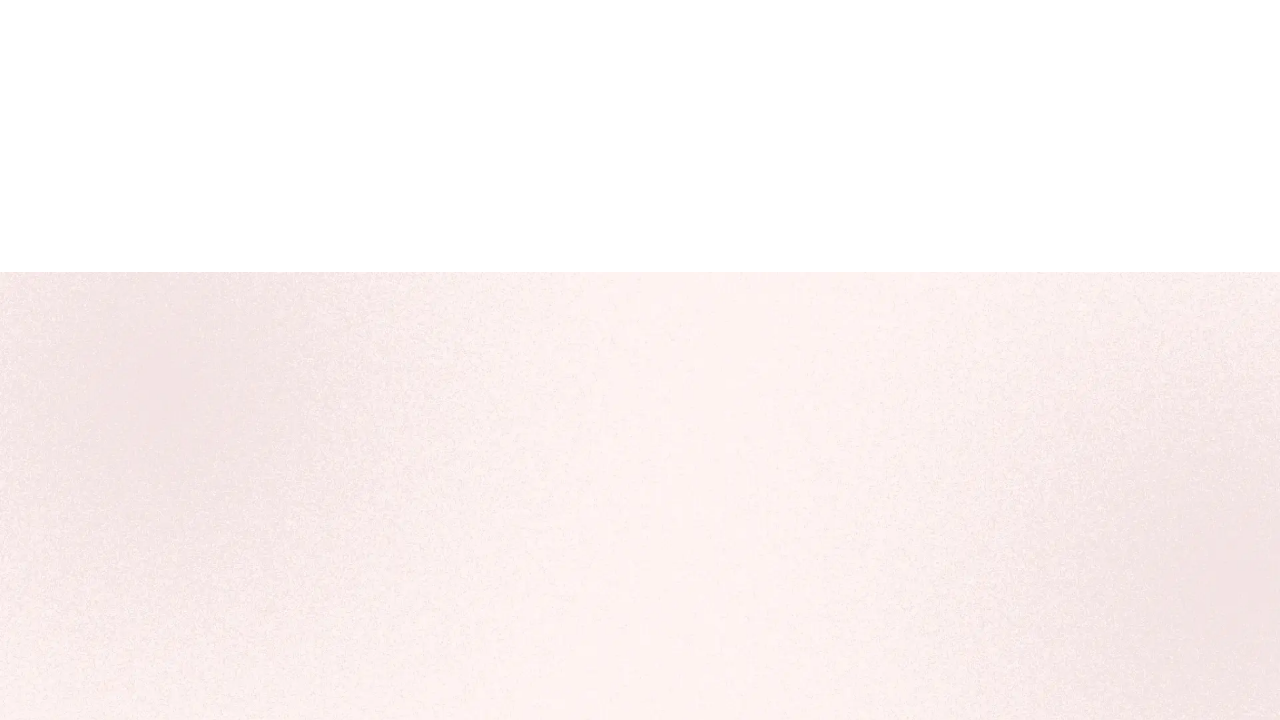

Page fully loaded - network idle state reached
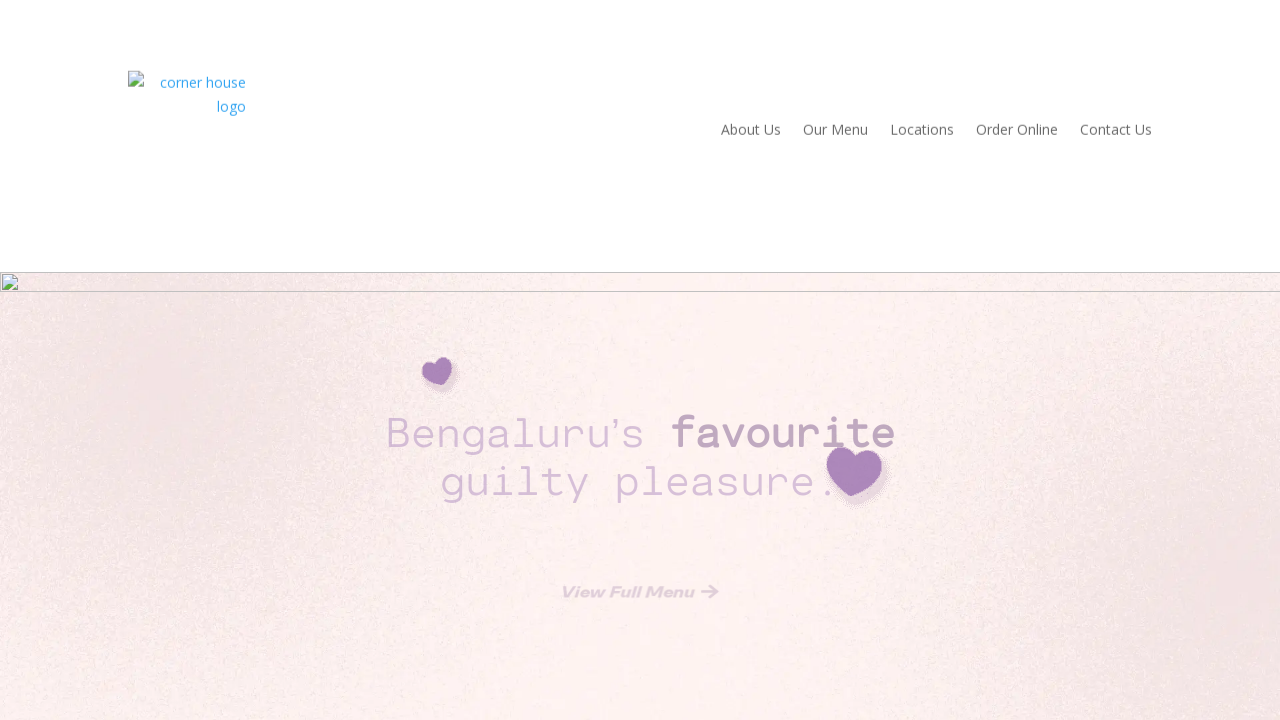

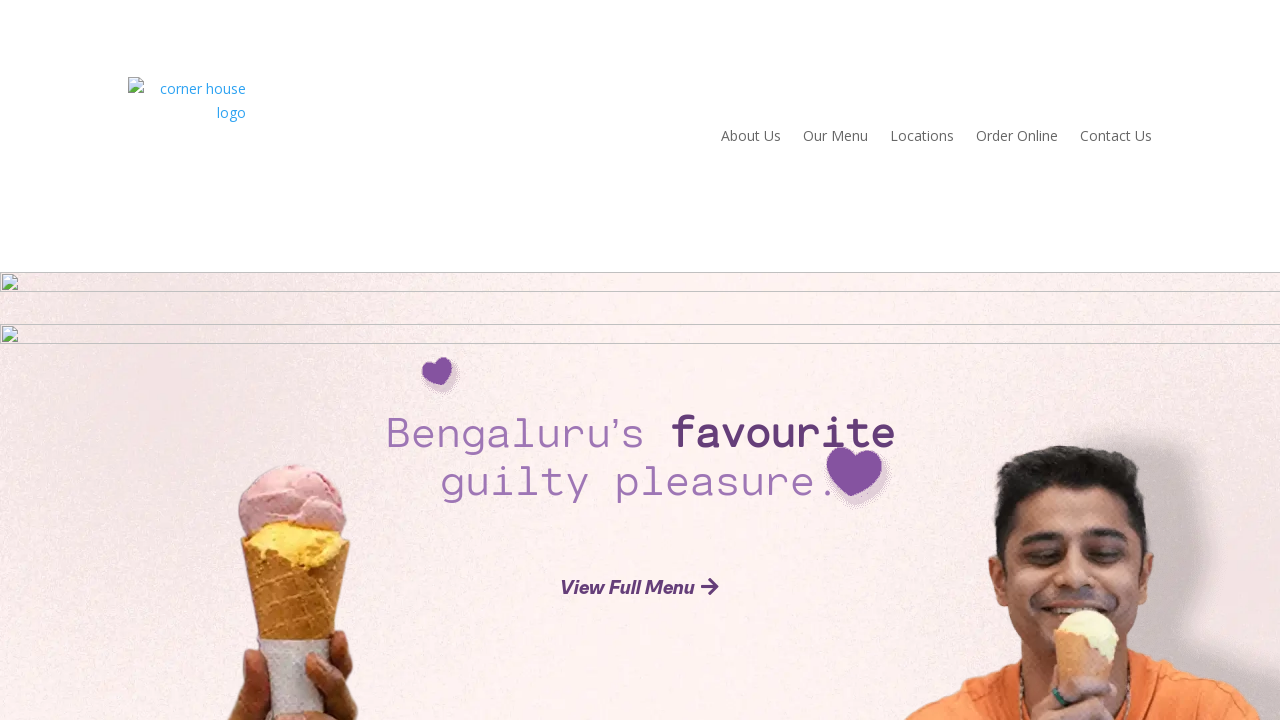